Tests explicit wait mechanism by clicking dropdown button and waiting for Facebook link to be clickable before clicking it

Starting URL: https://omayo.blogspot.com/

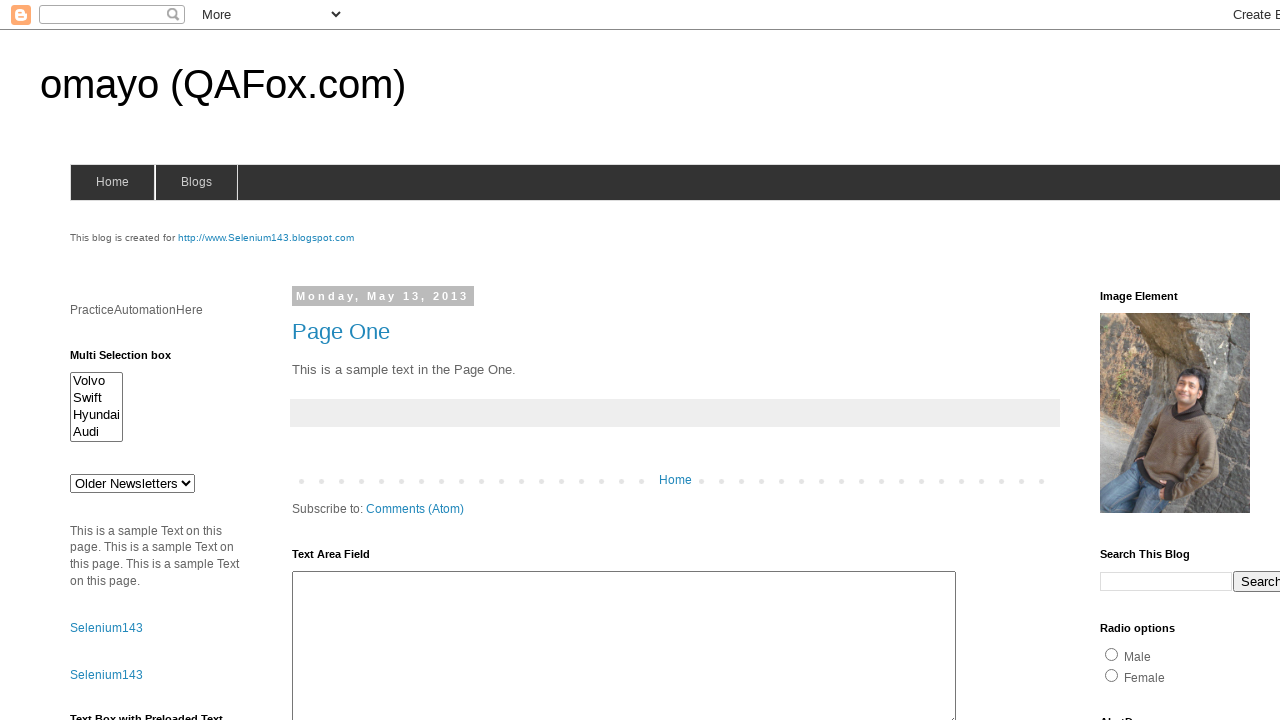

Clicked dropdown button to open menu at (1227, 360) on button.dropbtn
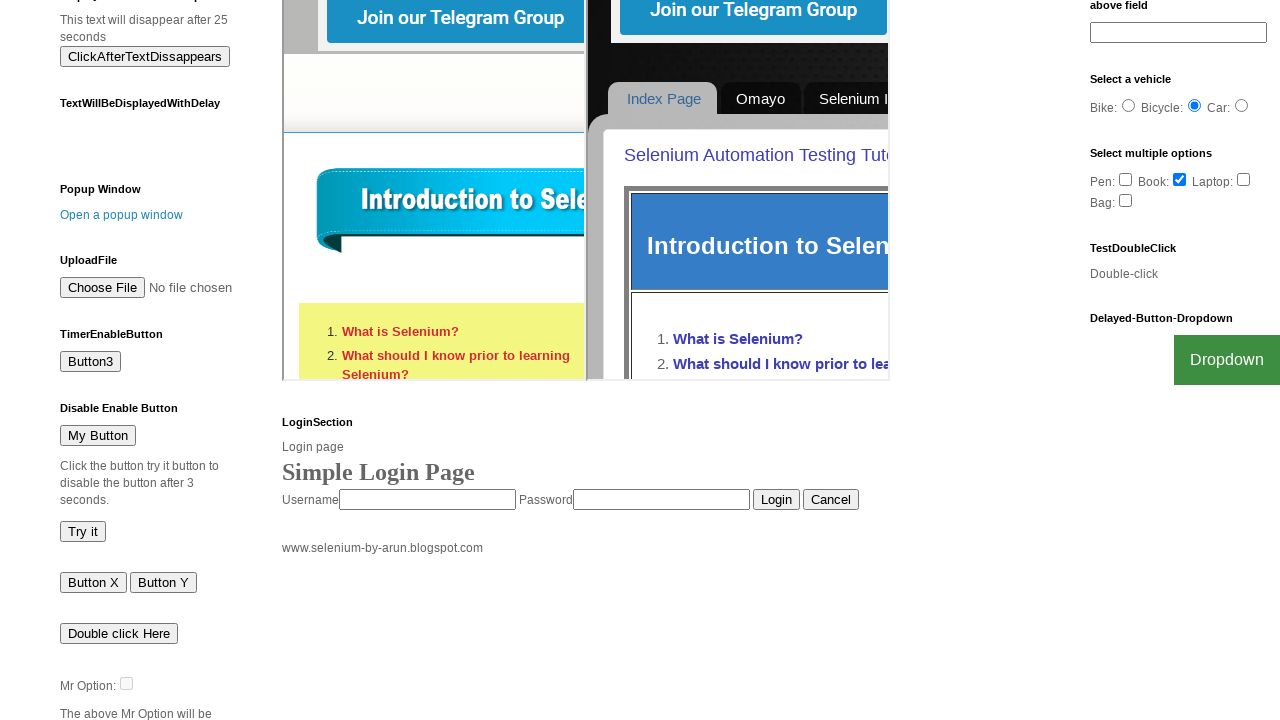

Waited for Facebook link to become visible in dropdown
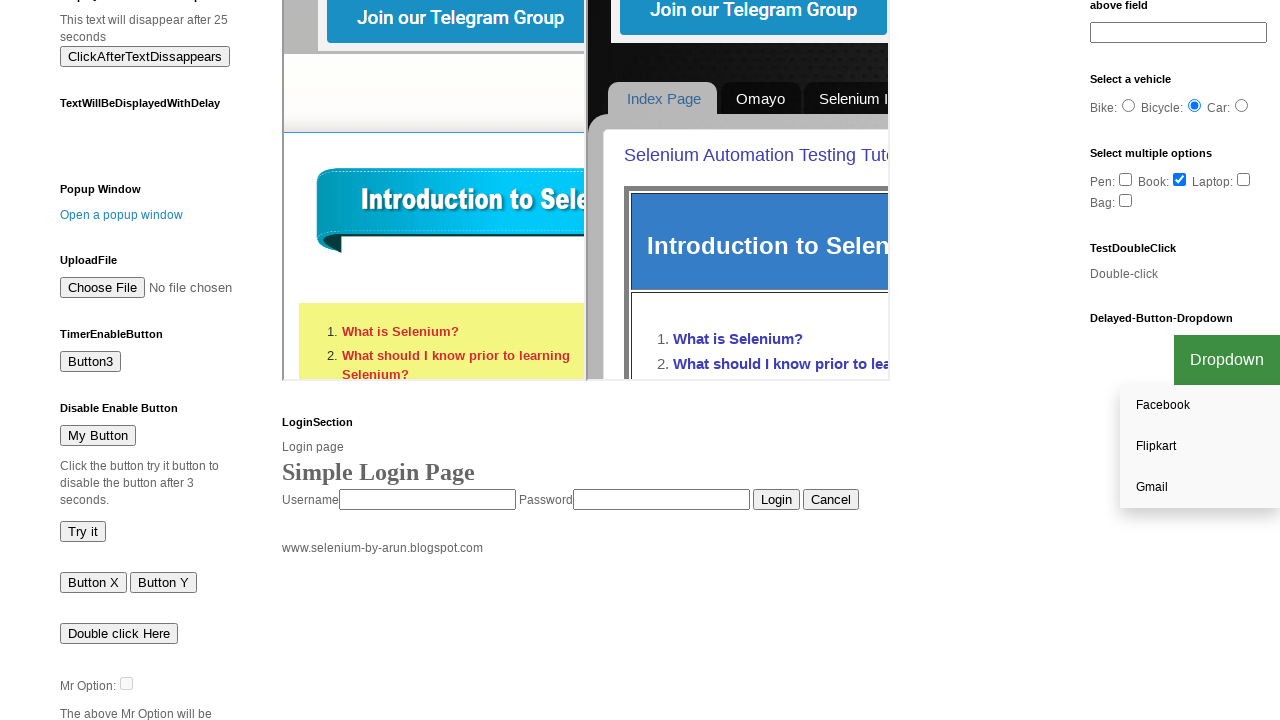

Clicked Facebook link from dropdown menu at (1200, 406) on div#myDropdown >> a[href='http://facebook.com']
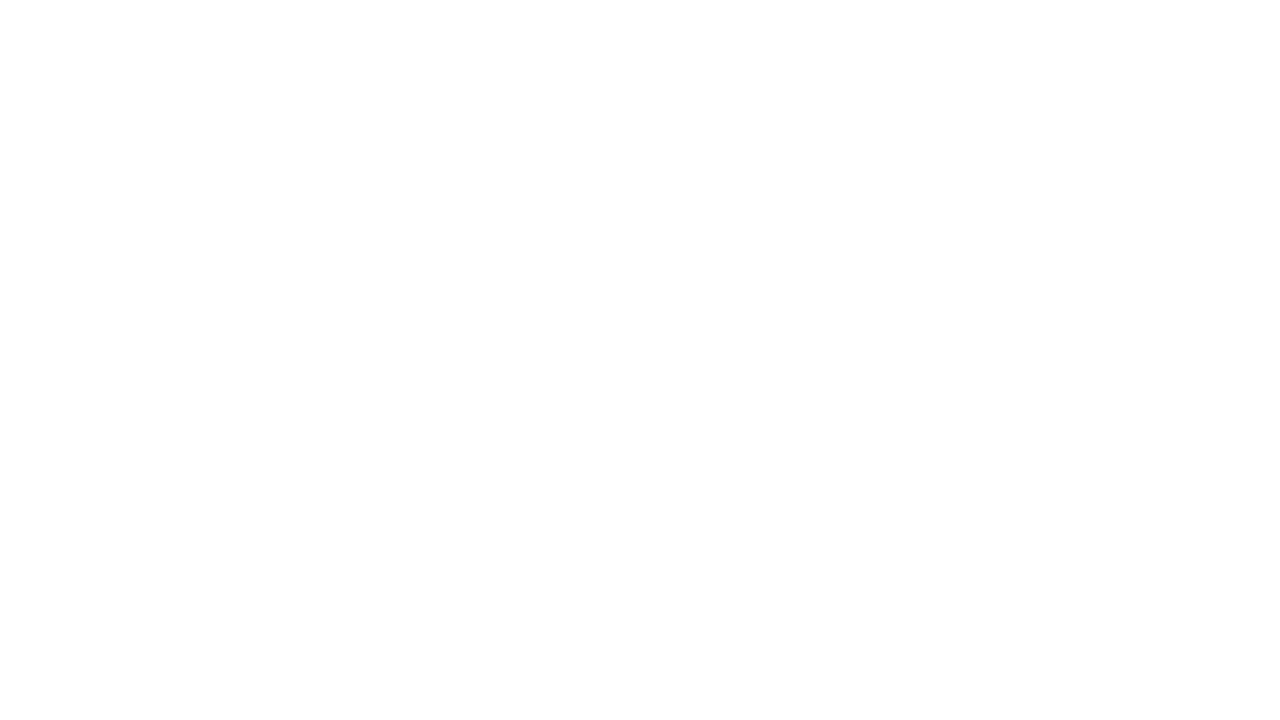

Retrieved current URL after navigation: chrome-error://chromewebdata/
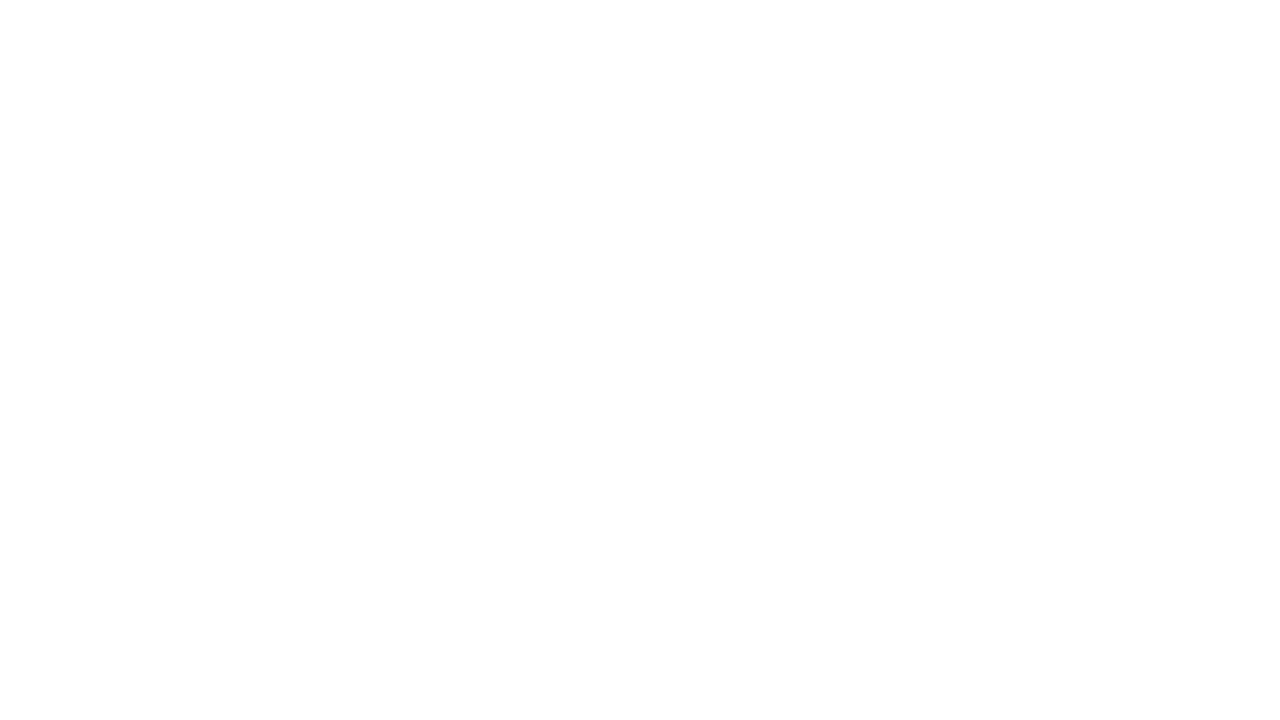

Printed website URL to console
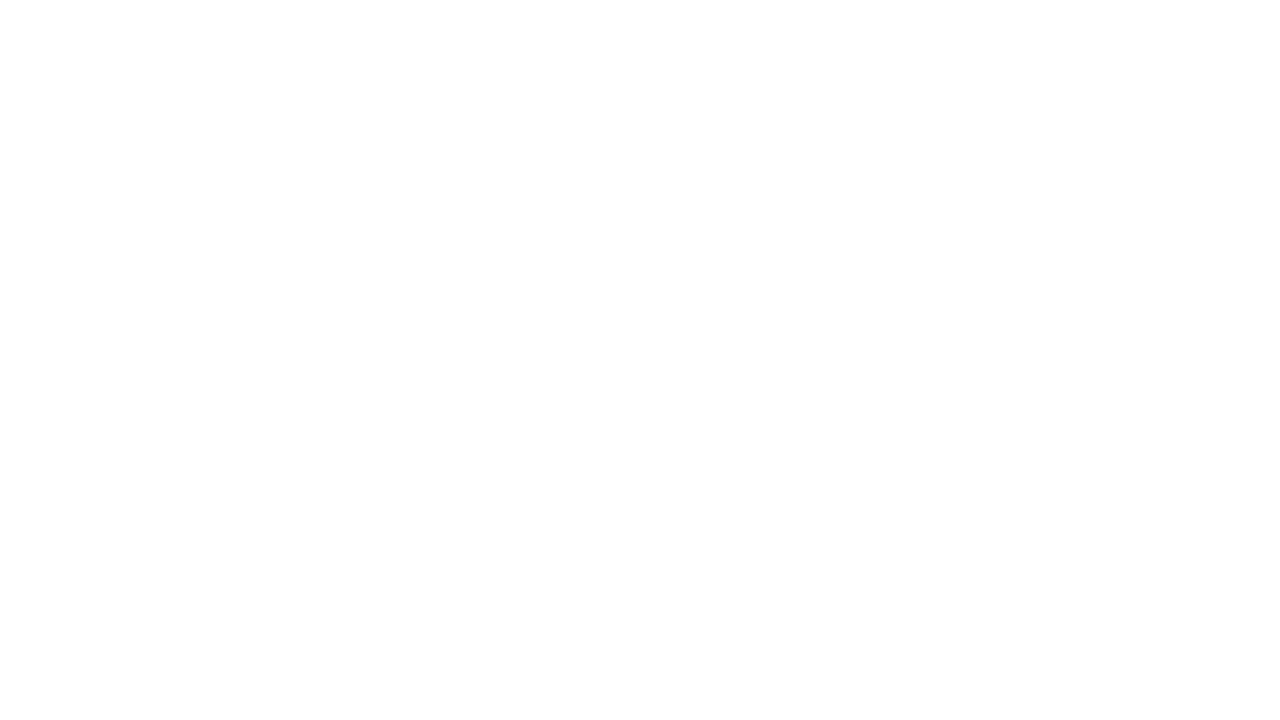

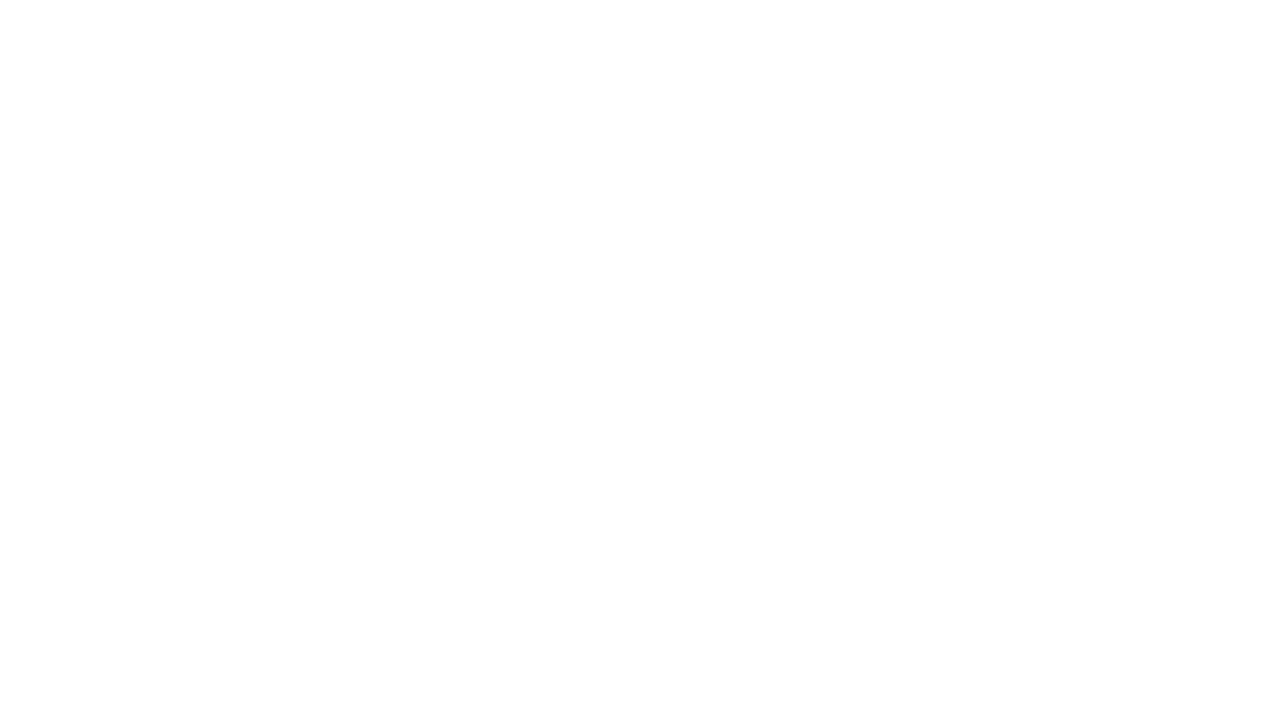